Tests clicking a simple link that opens in a new tab, switches to the new tab, and verifies the banner image is displayed on the homepage

Starting URL: https://demoqa.com/links

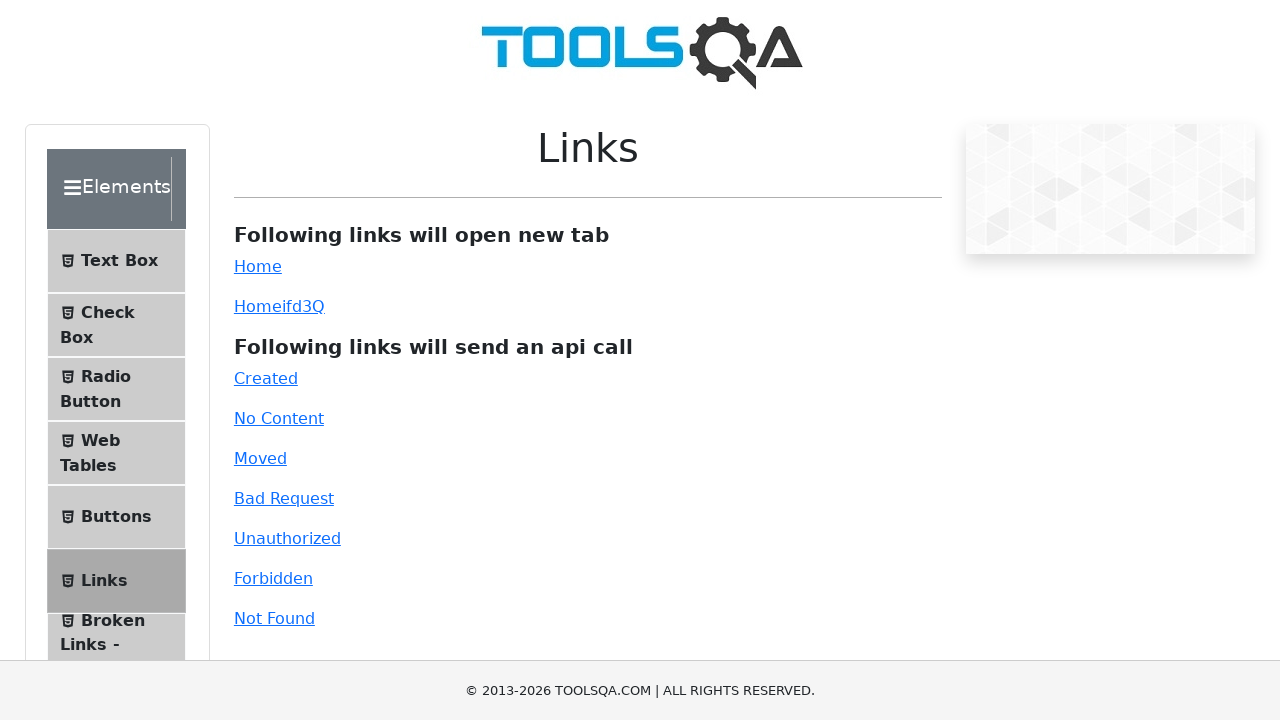

Clicked the simple link to open in new tab at (258, 266) on #simpleLink
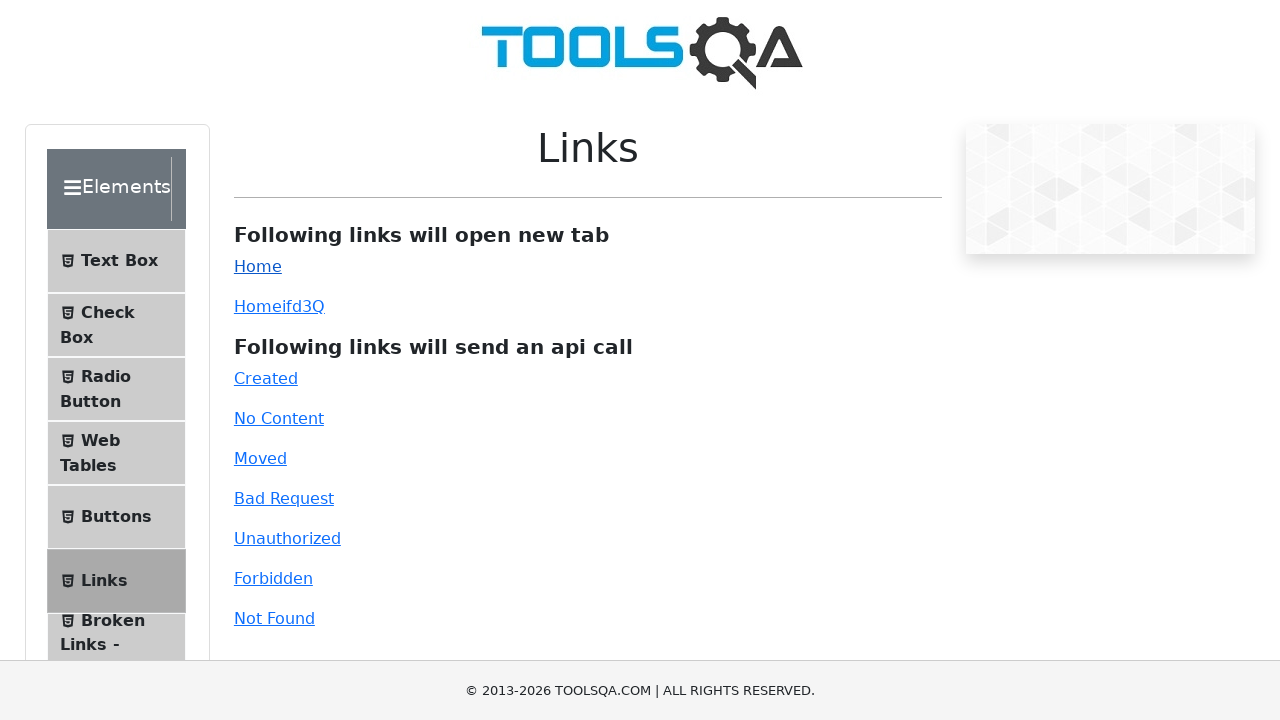

Captured new page object from link click
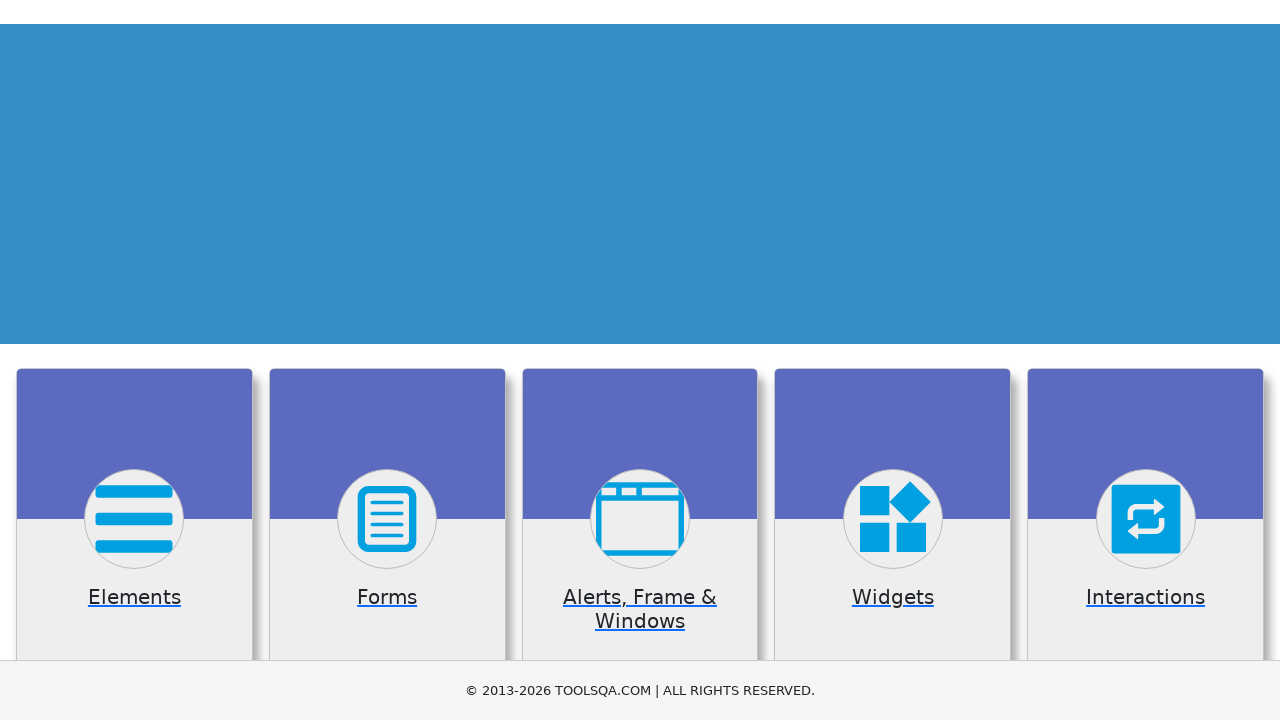

Verified banner image is displayed on the new page
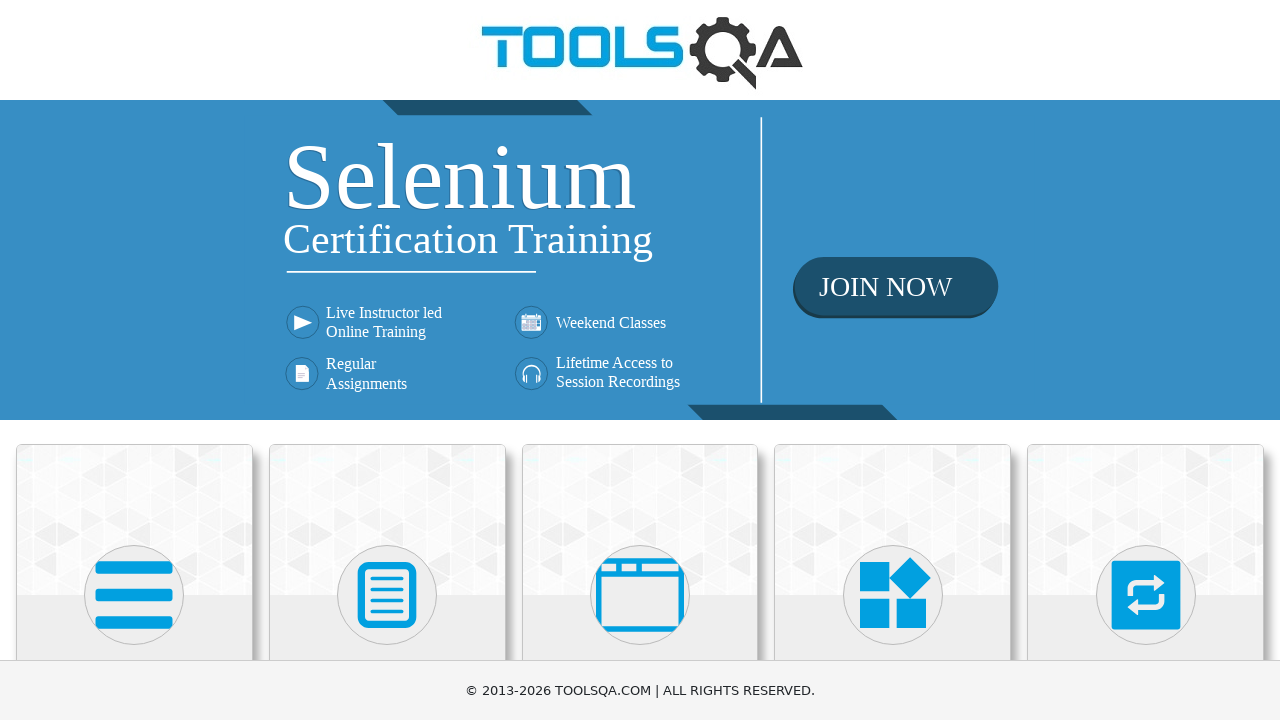

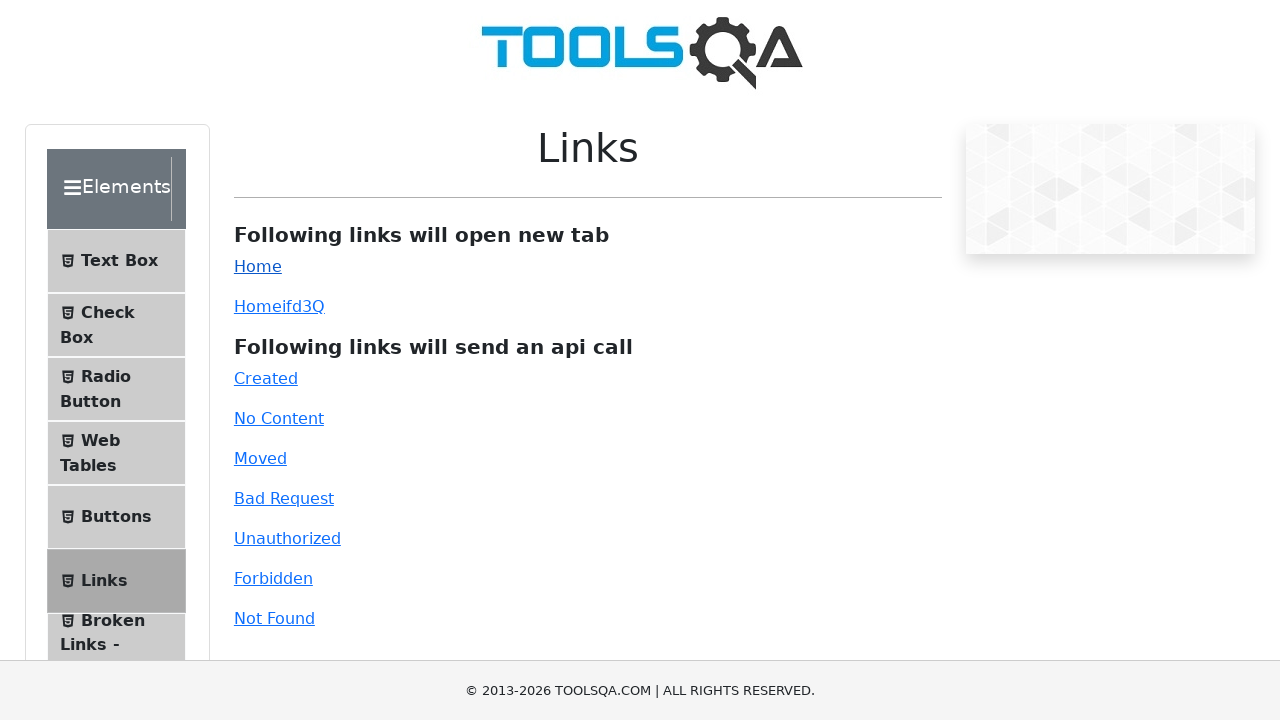